Tests clicking on the shopping cart element using XPath selector

Starting URL: http://demostore.supersqa.com/

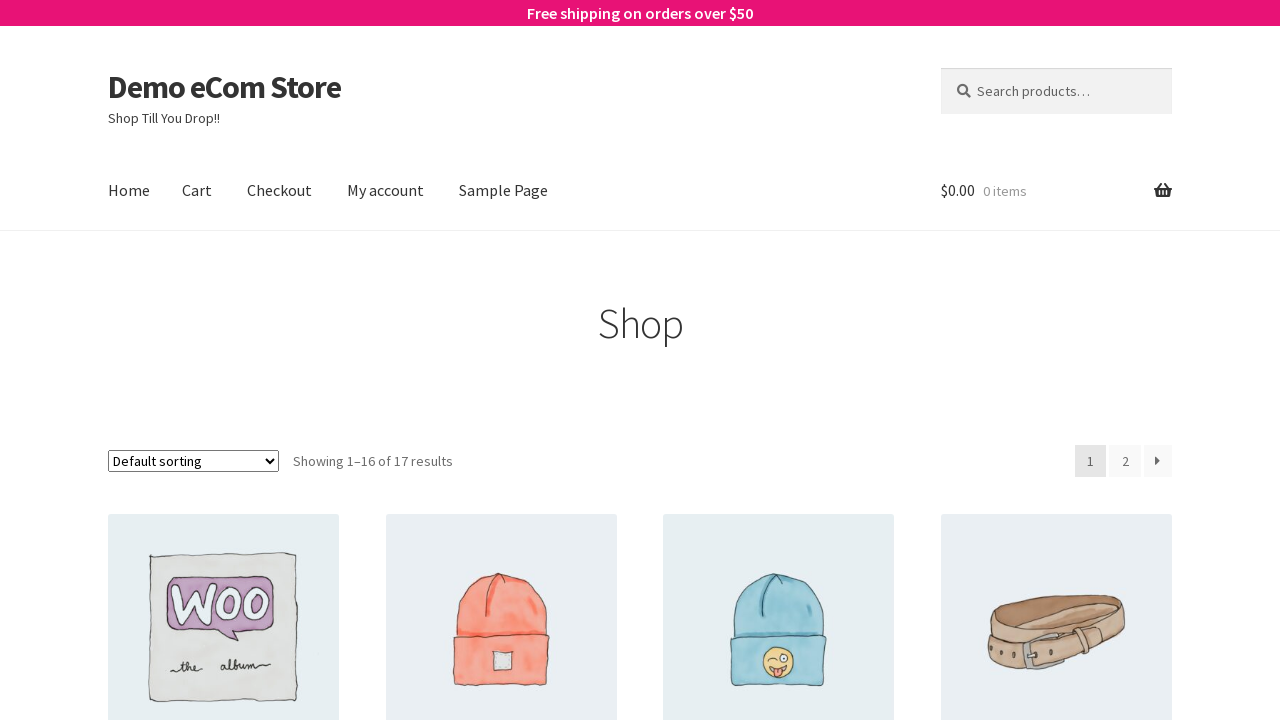

Navigated to DemoStore home page
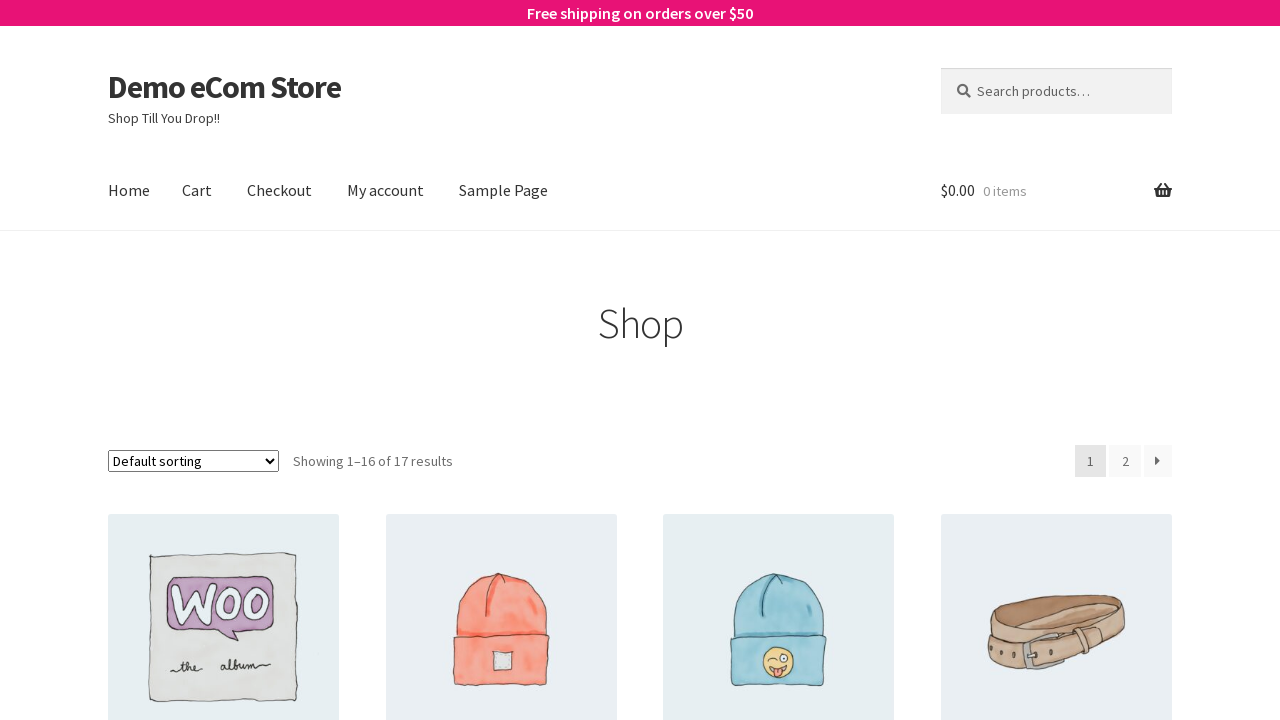

Clicked on shopping cart element using XPath selector at (1056, 191) on xpath=//*[@id='site-header-cart']
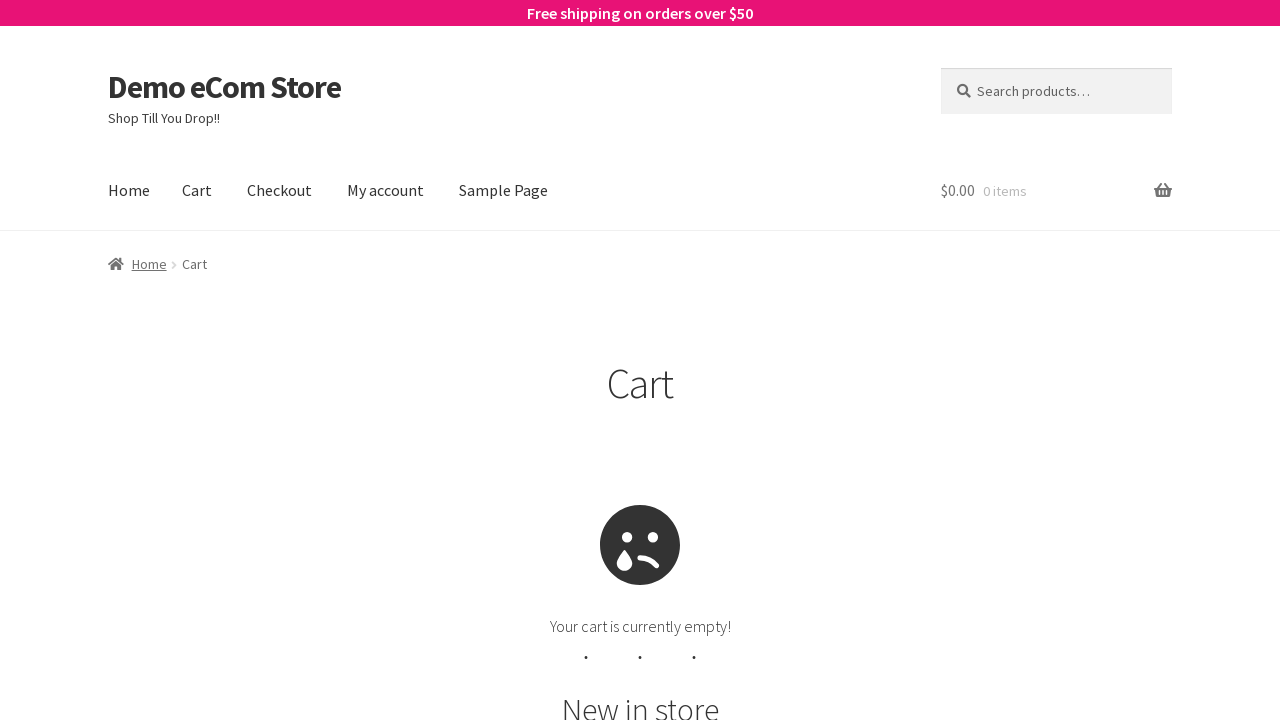

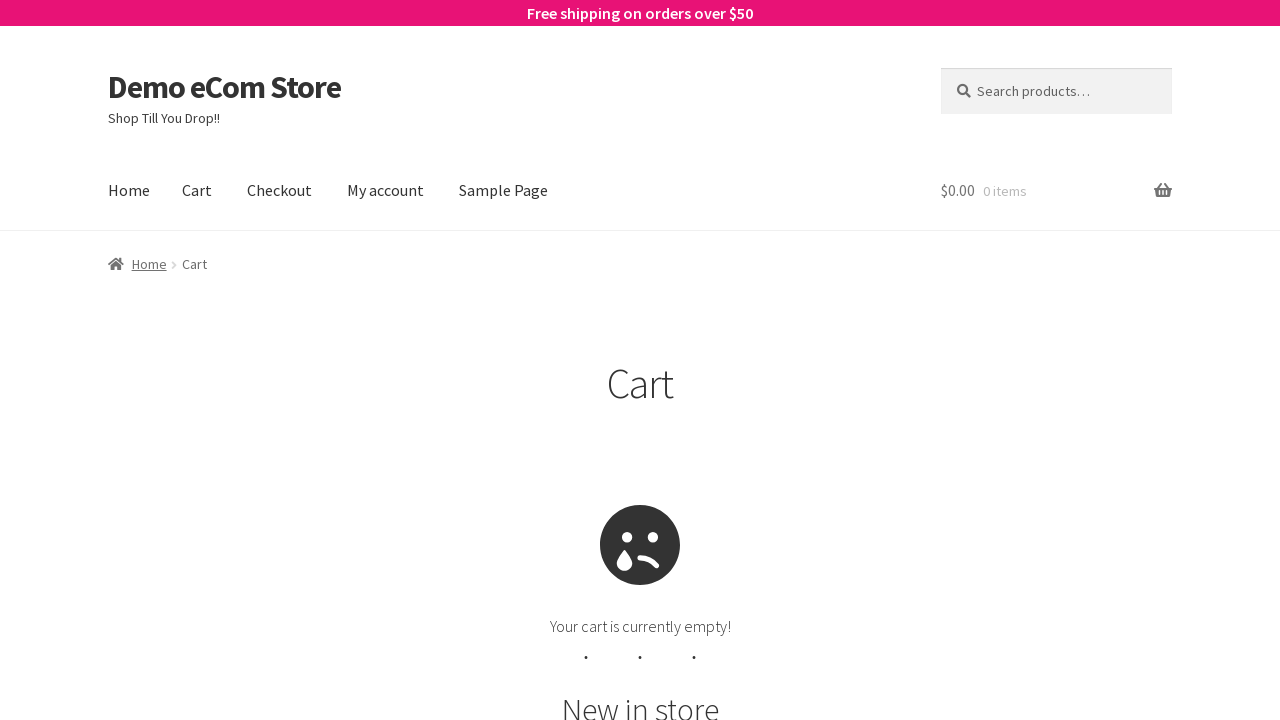